Tests hover functionality by hovering over the first avatar image and verifying that additional user information (caption) becomes visible.

Starting URL: http://the-internet.herokuapp.com/hovers

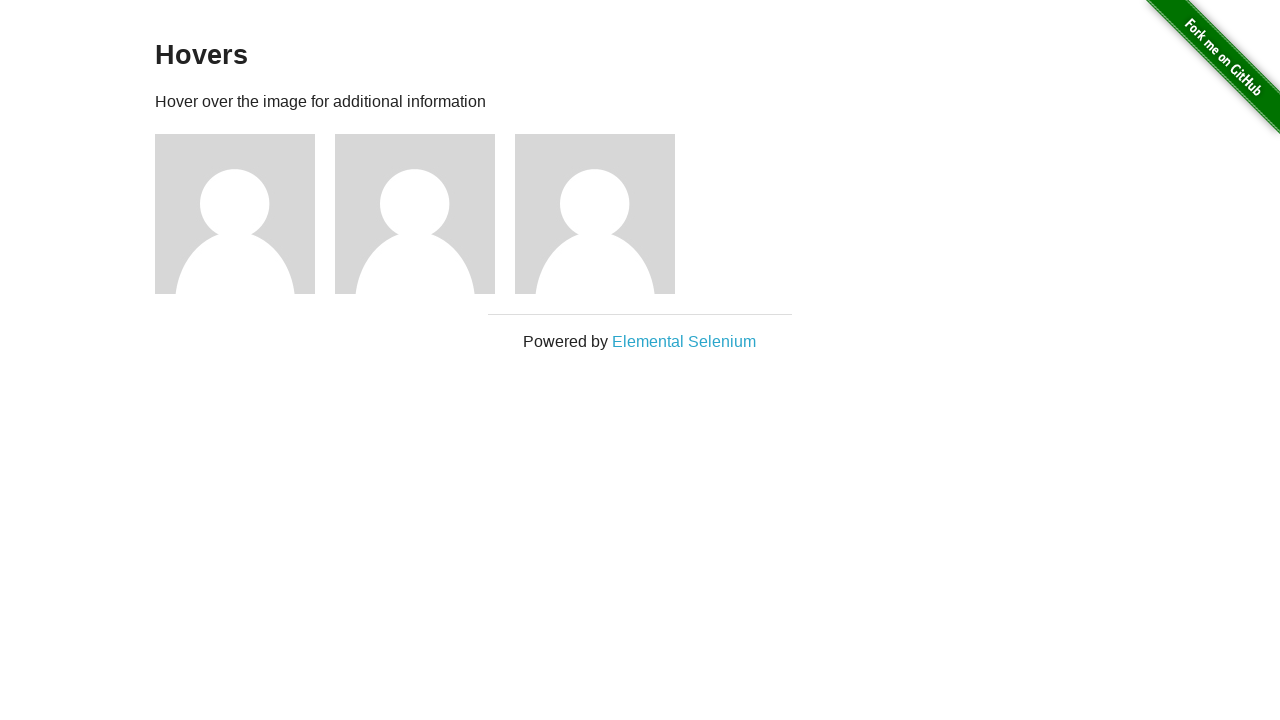

Located first avatar figure element
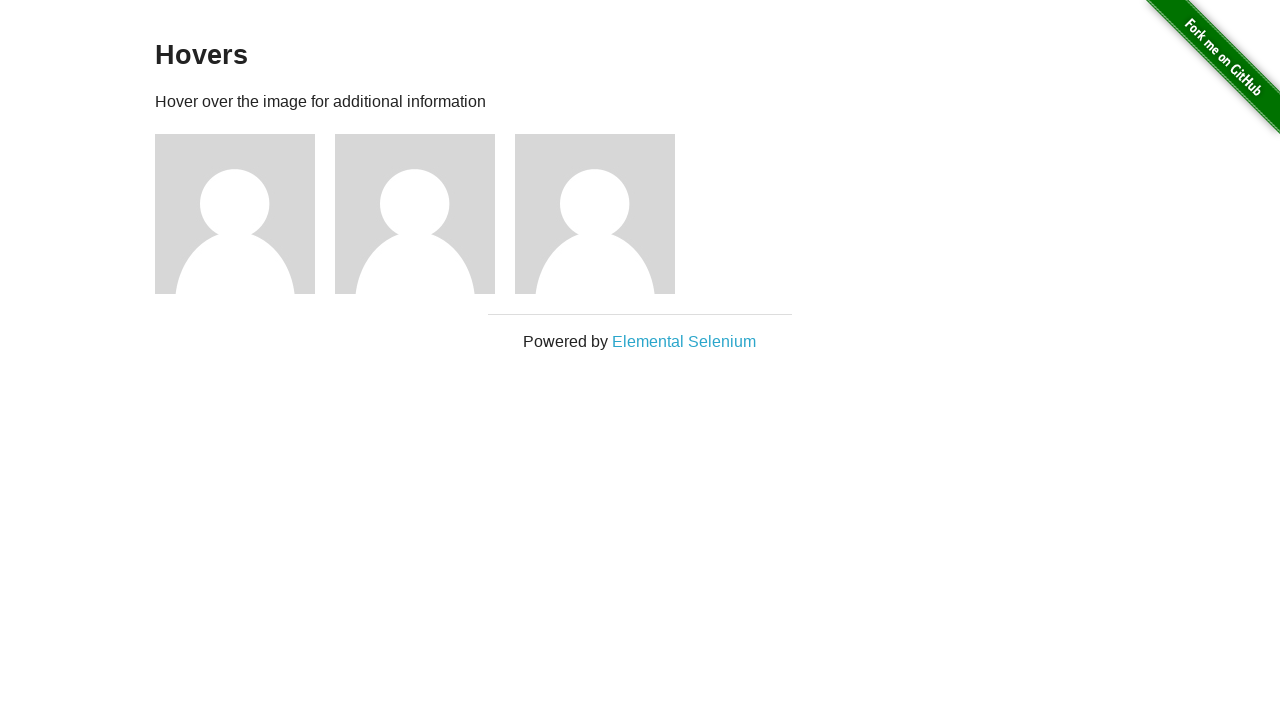

Hovered over first avatar image at (245, 214) on .figure >> nth=0
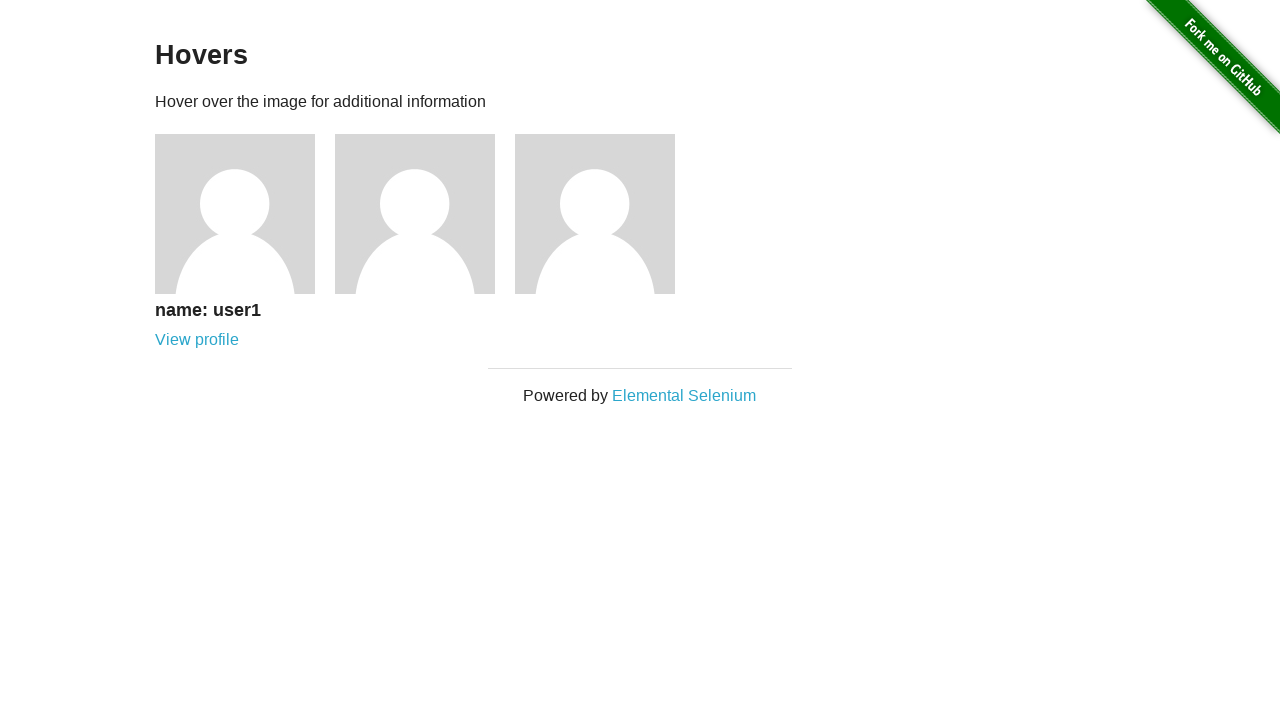

Waited for caption to become visible
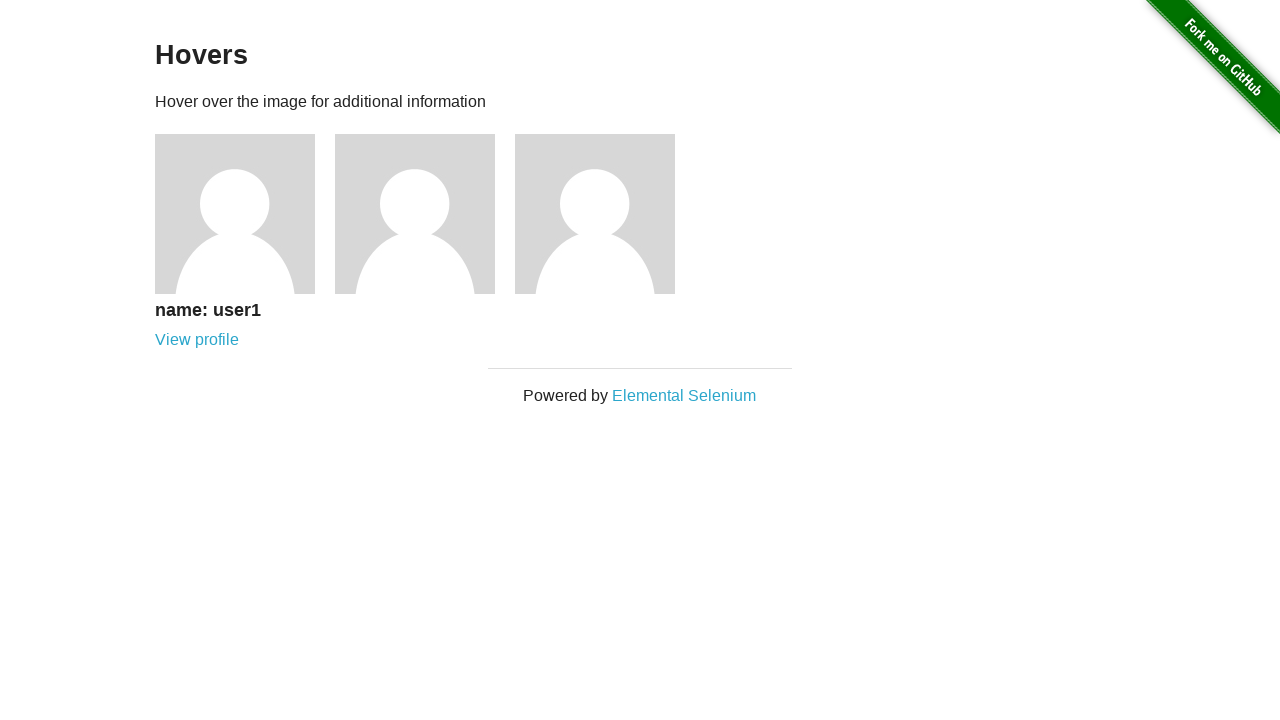

Verified that caption is visible
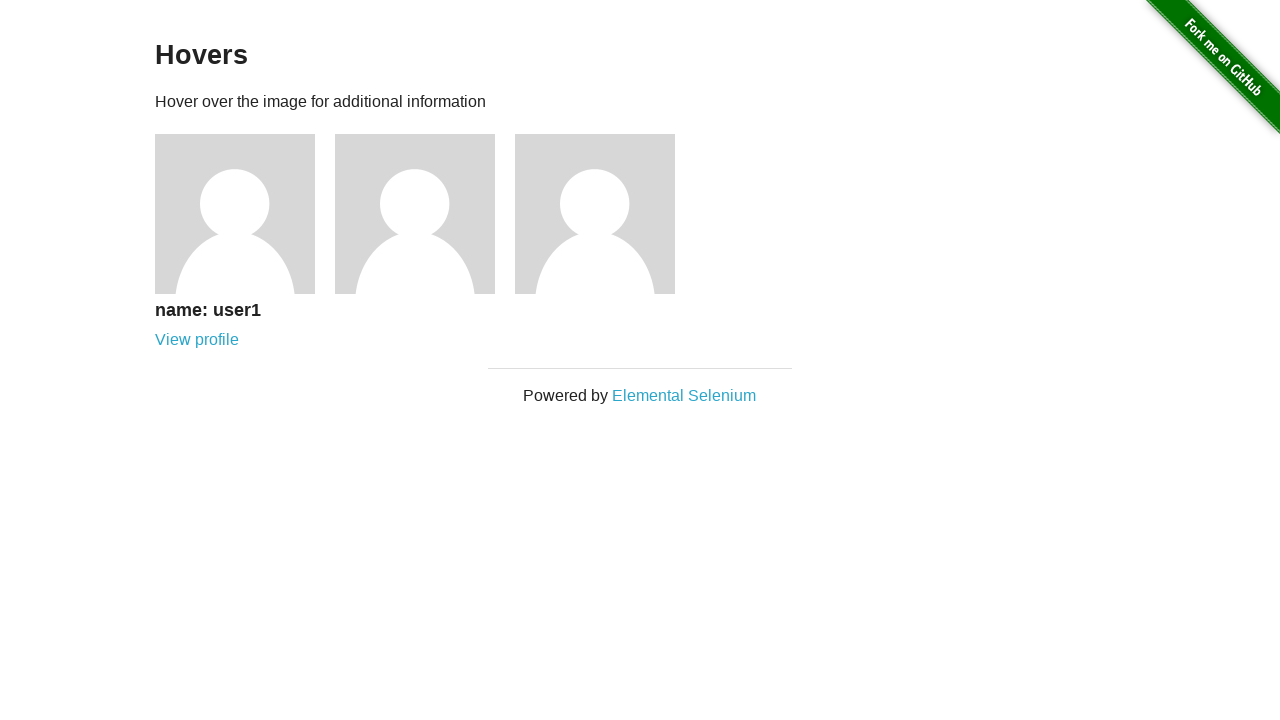

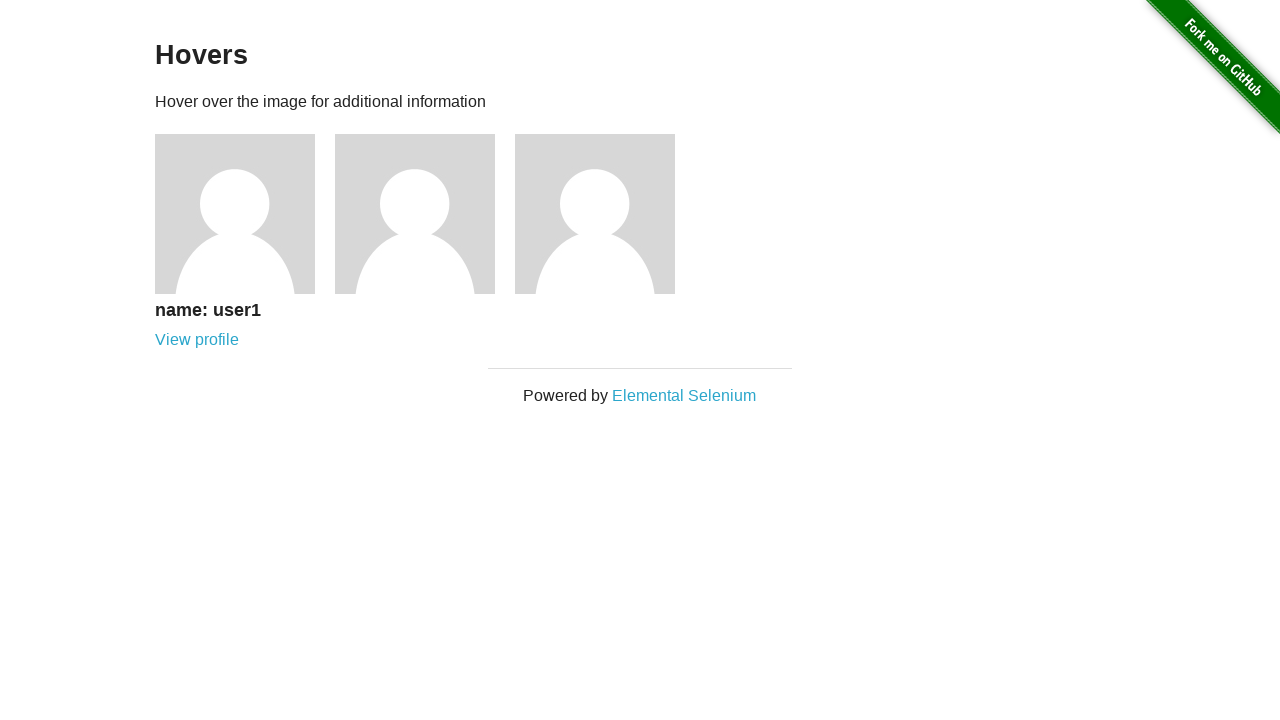